Navigates to a form page and clicks the Submit link to test form submission

Starting URL: https://formy-project.herokuapp.com/form

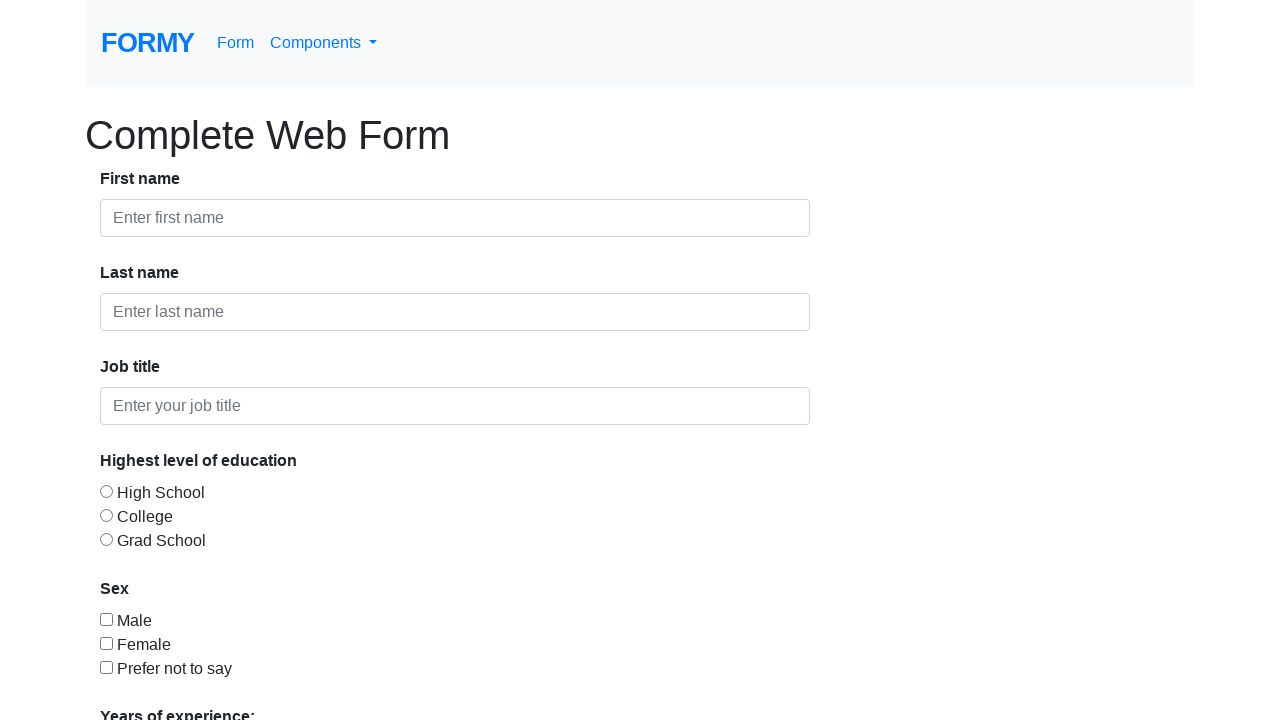

Navigated to form page at https://formy-project.herokuapp.com/form
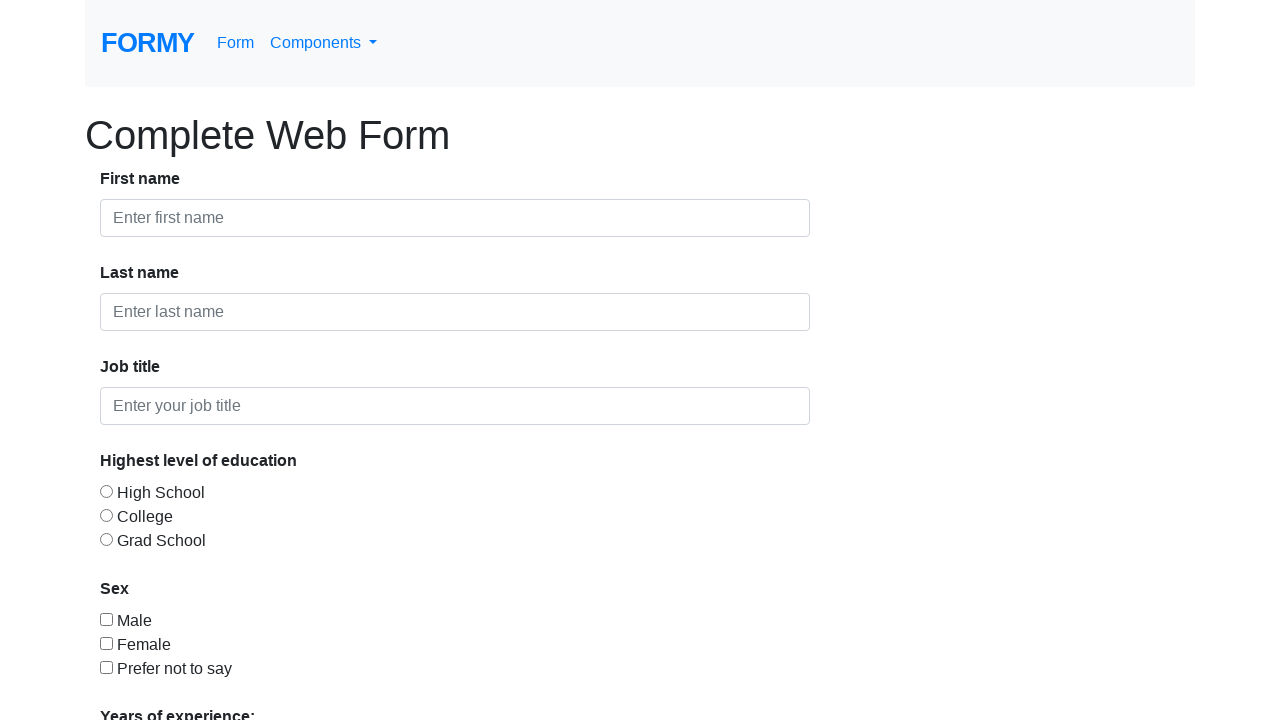

Clicked the Submit link to test form submission at (148, 680) on a:has-text("Submit")
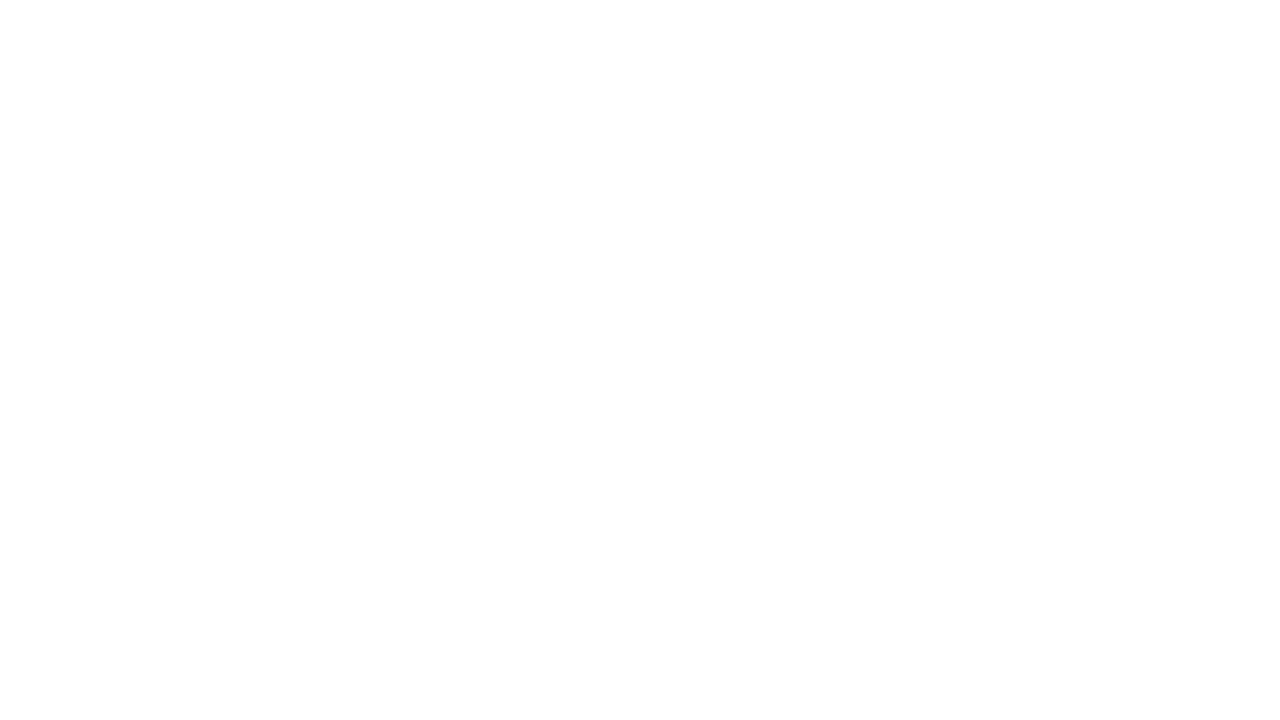

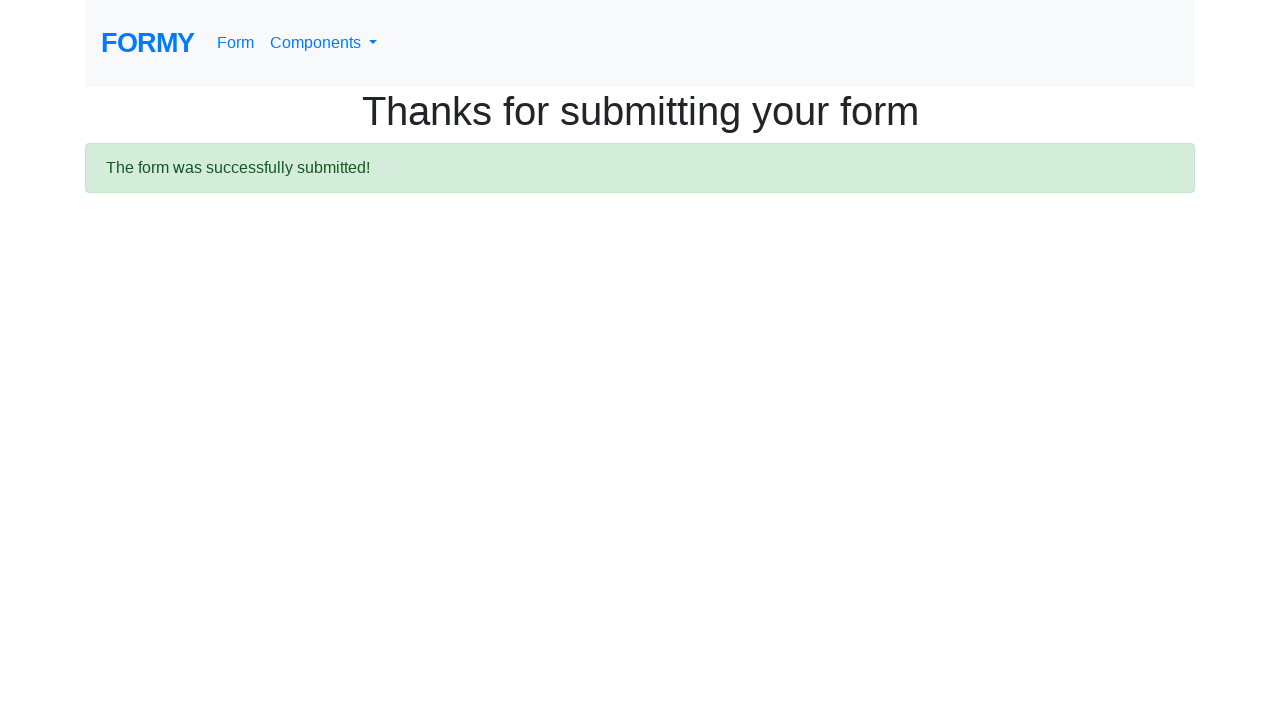